Demonstrates Selenium ActionChains by navigating to GeeksforGeeks and clicking the "Courses" link in the header, which redirects to the practice site.

Starting URL: https://www.geeksforgeeks.org/

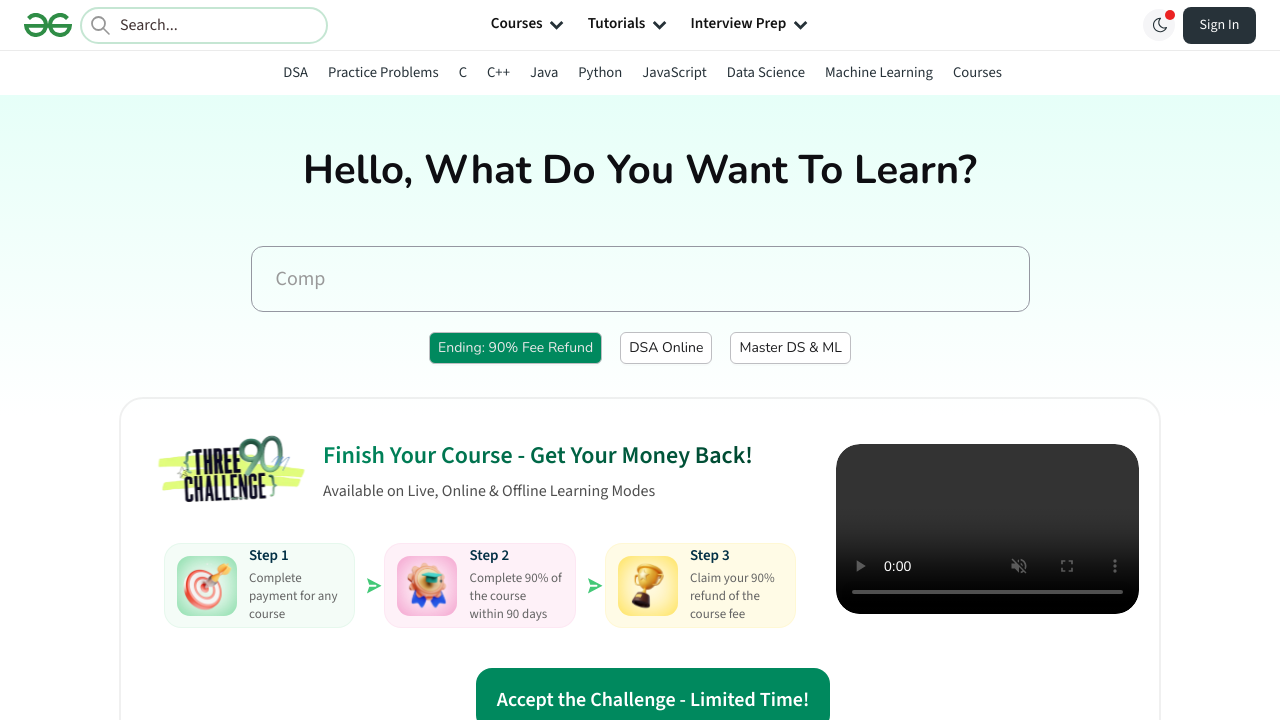

Clicked the 'Courses' link in the header at (977, 72) on a:text('Courses')
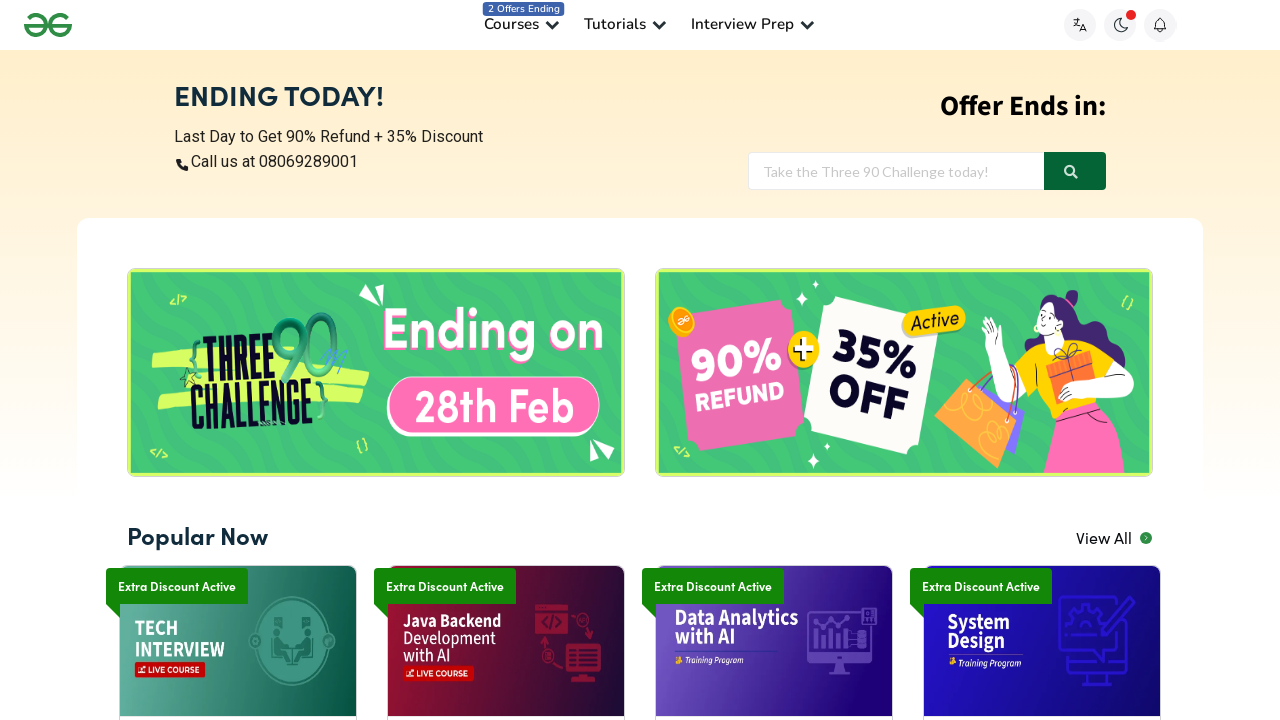

Navigation to Courses page completed
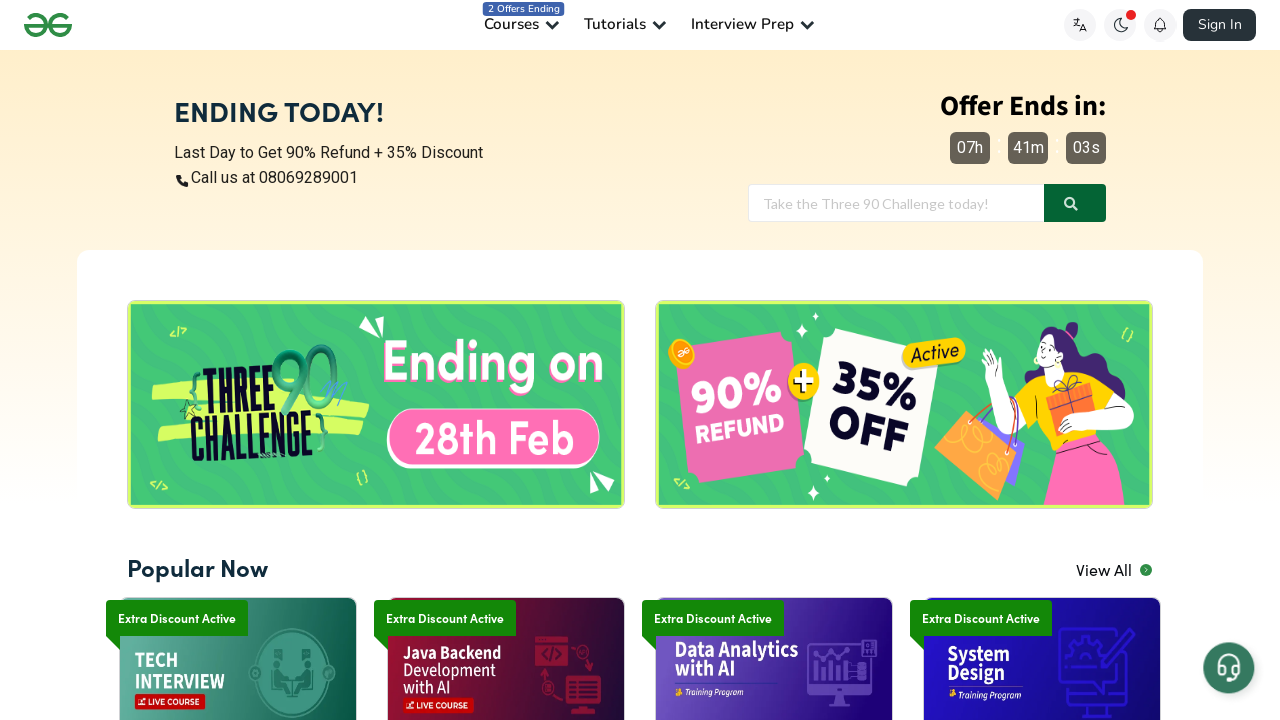

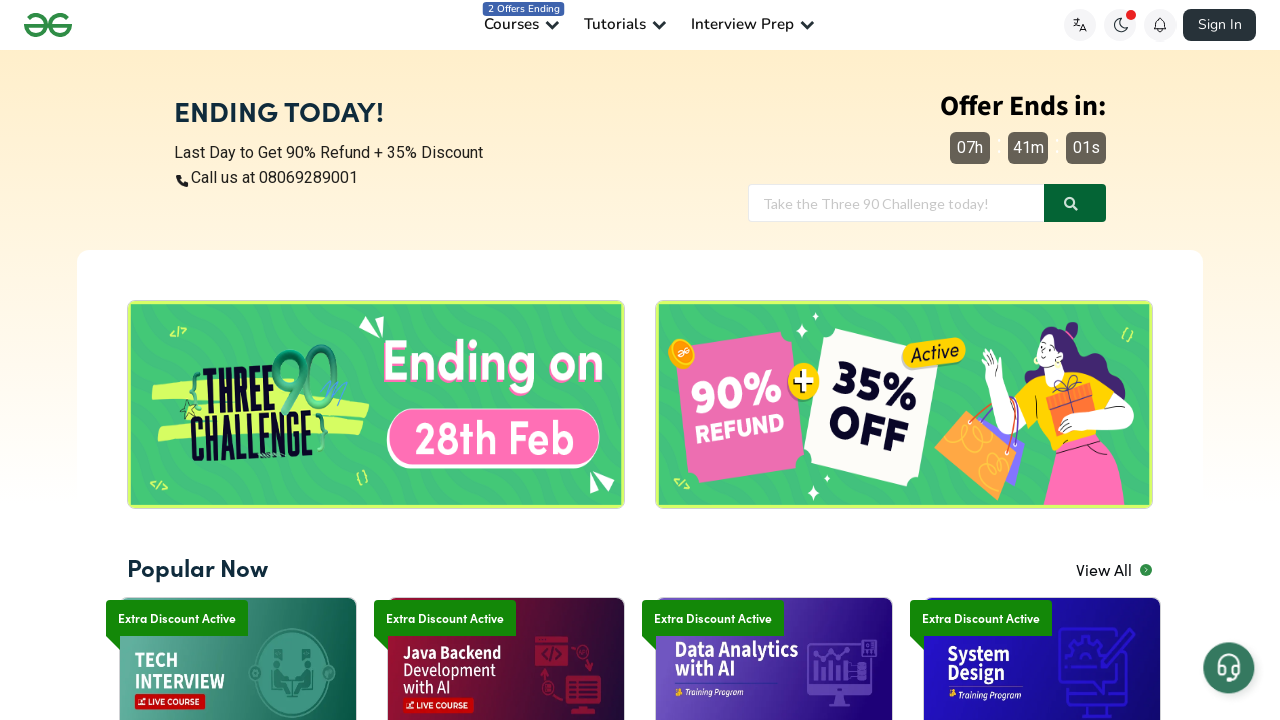